Tests hover functionality by moving mouse over the third image and verifying that user information text appears

Starting URL: http://the-internet.herokuapp.com/hovers

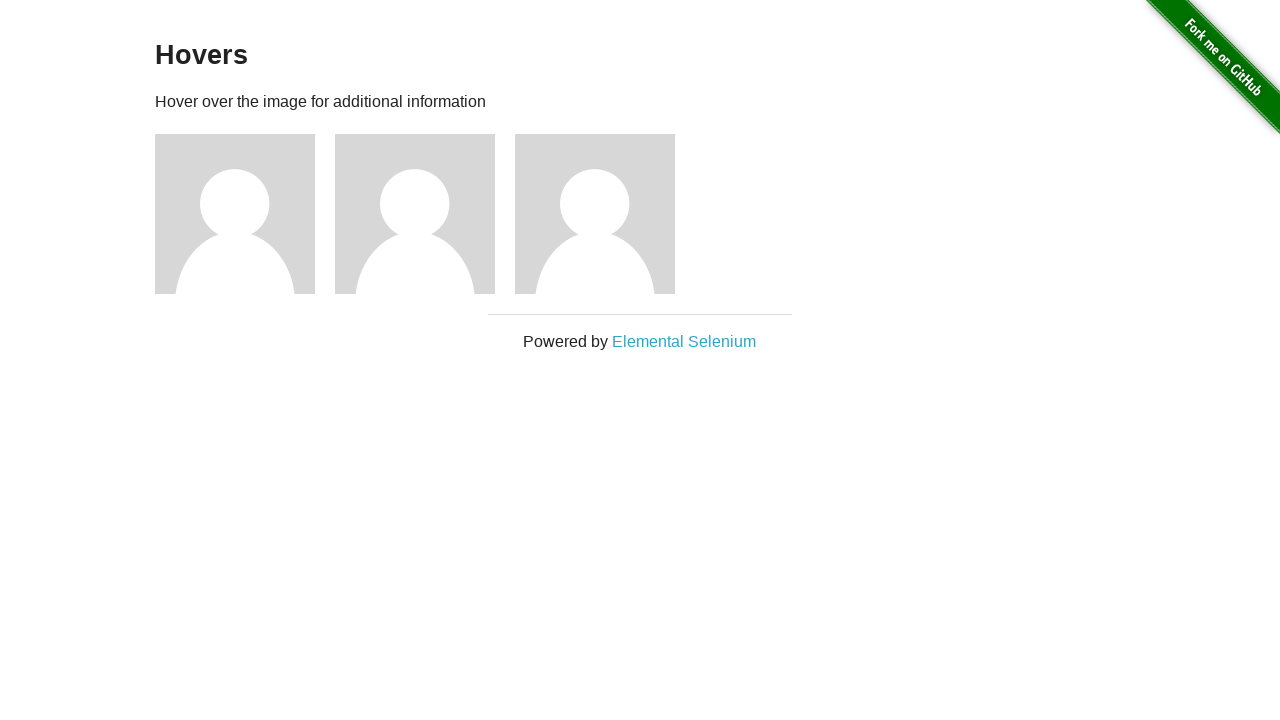

Hovered over the third image at (605, 214) on xpath=//div[@class='figure'][3]
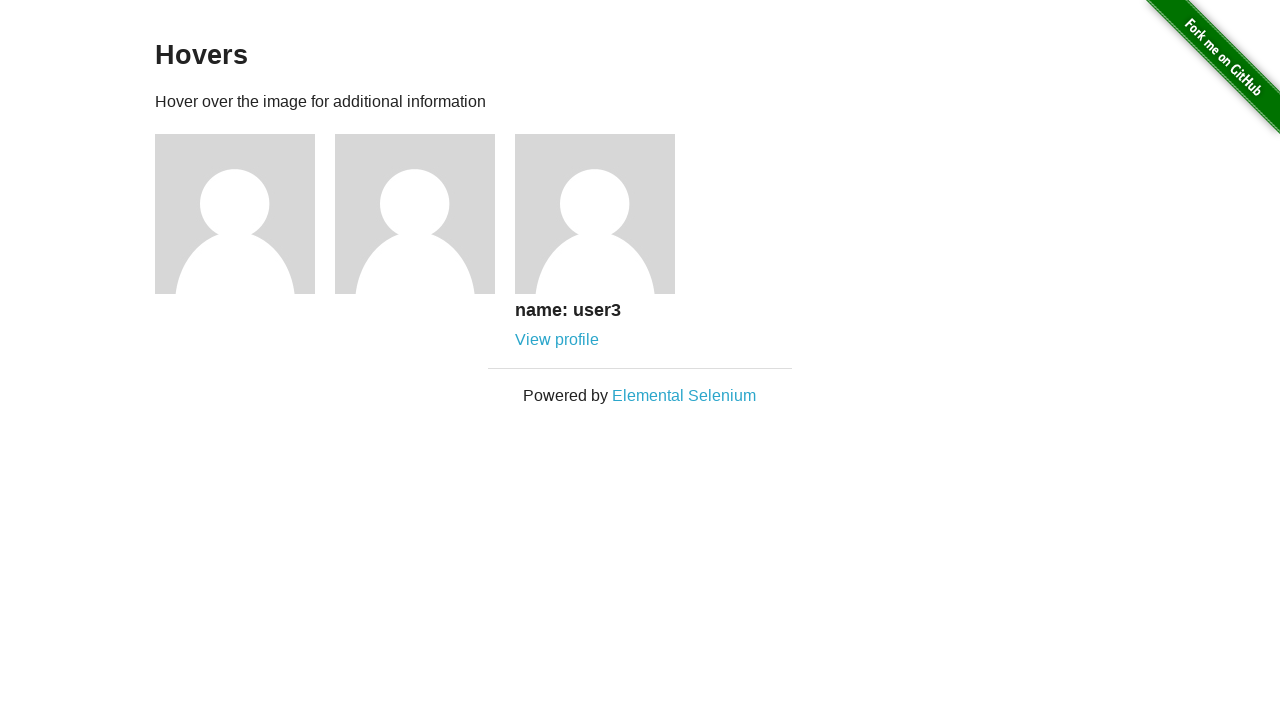

User information text appeared after hovering
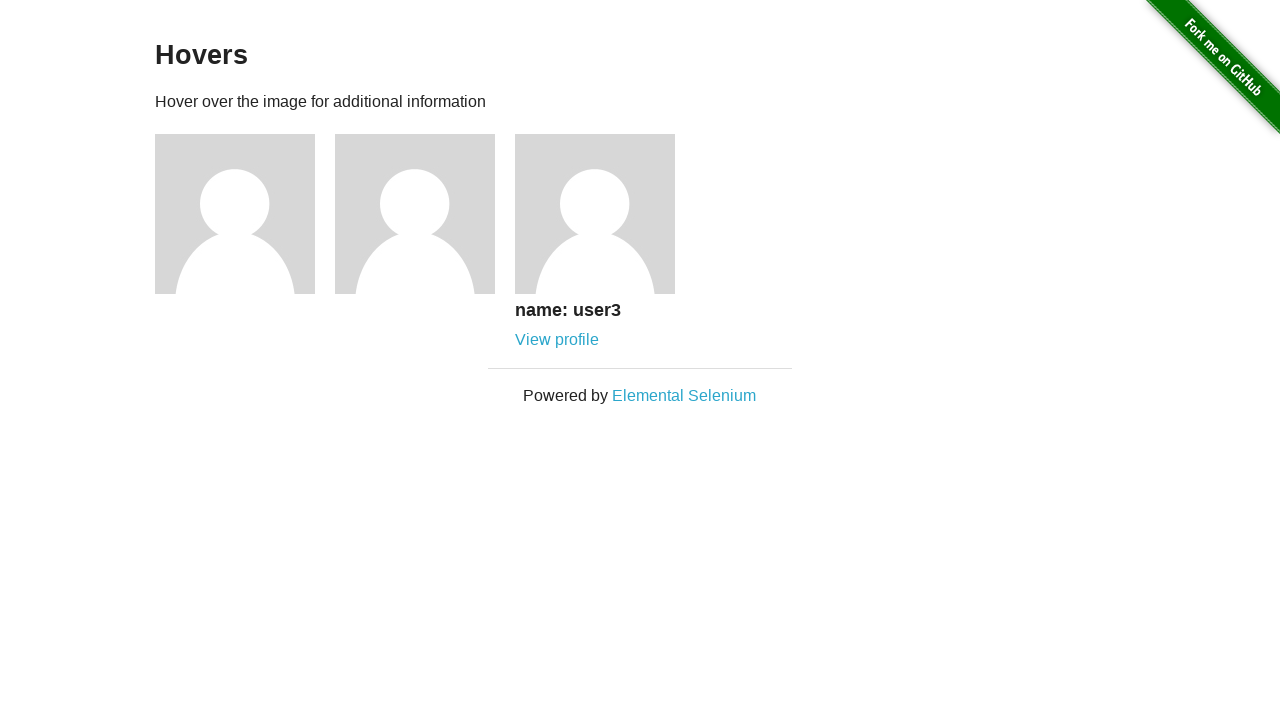

Retrieved user information text from the third user element
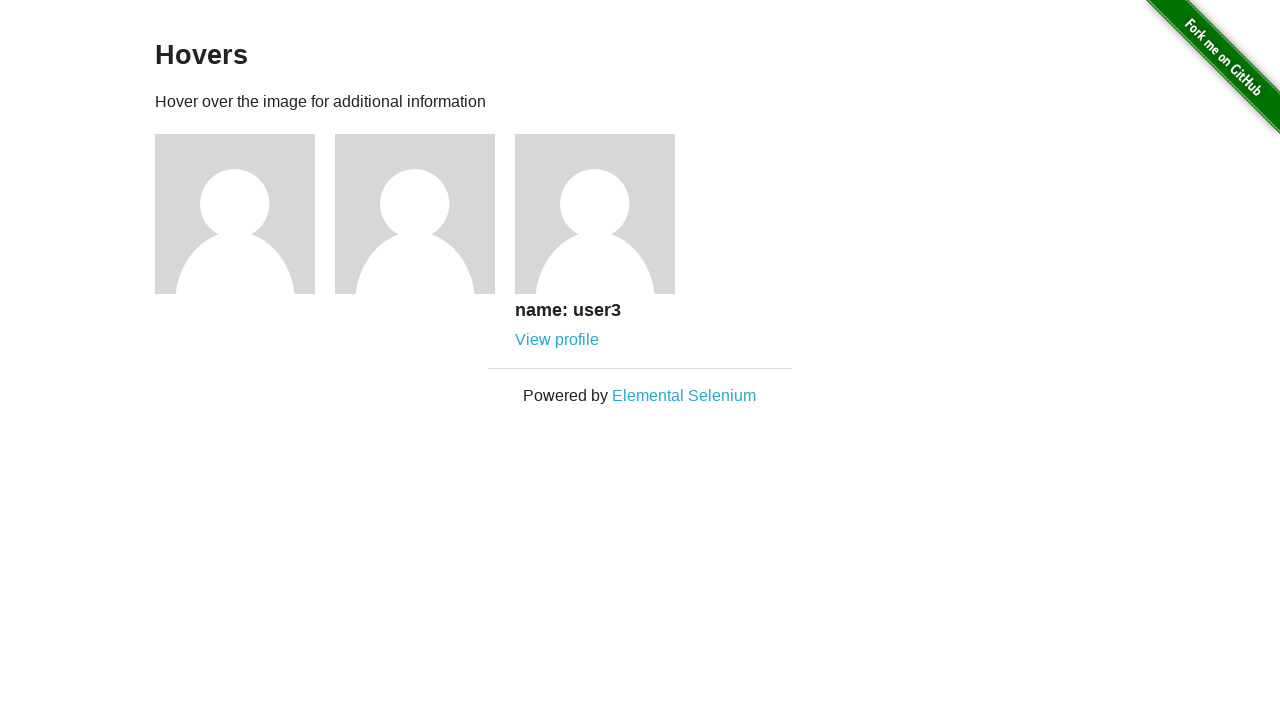

Verified that 'user3' text is present in user information
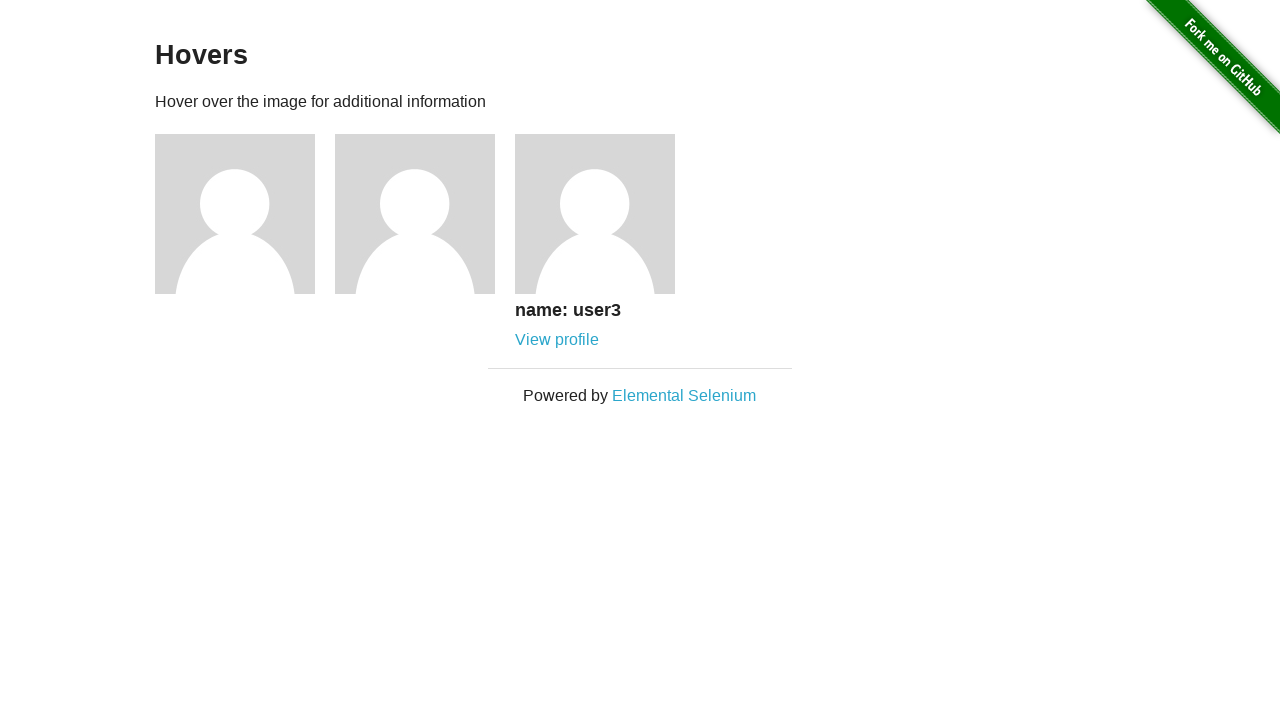

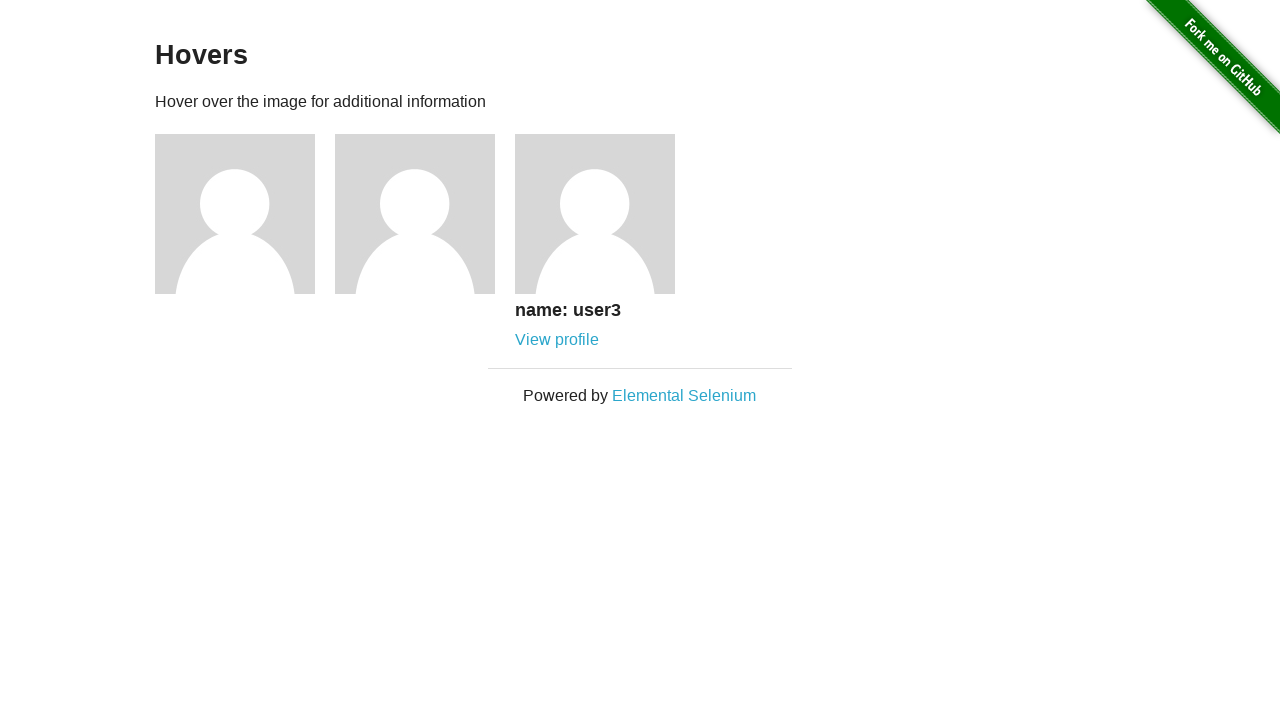